Tests alert handling functionality by clicking confirm button, dismissing the first alert, then clicking again and accepting the second alert

Starting URL: https://rahulshettyacademy.com/AutomationPractice/

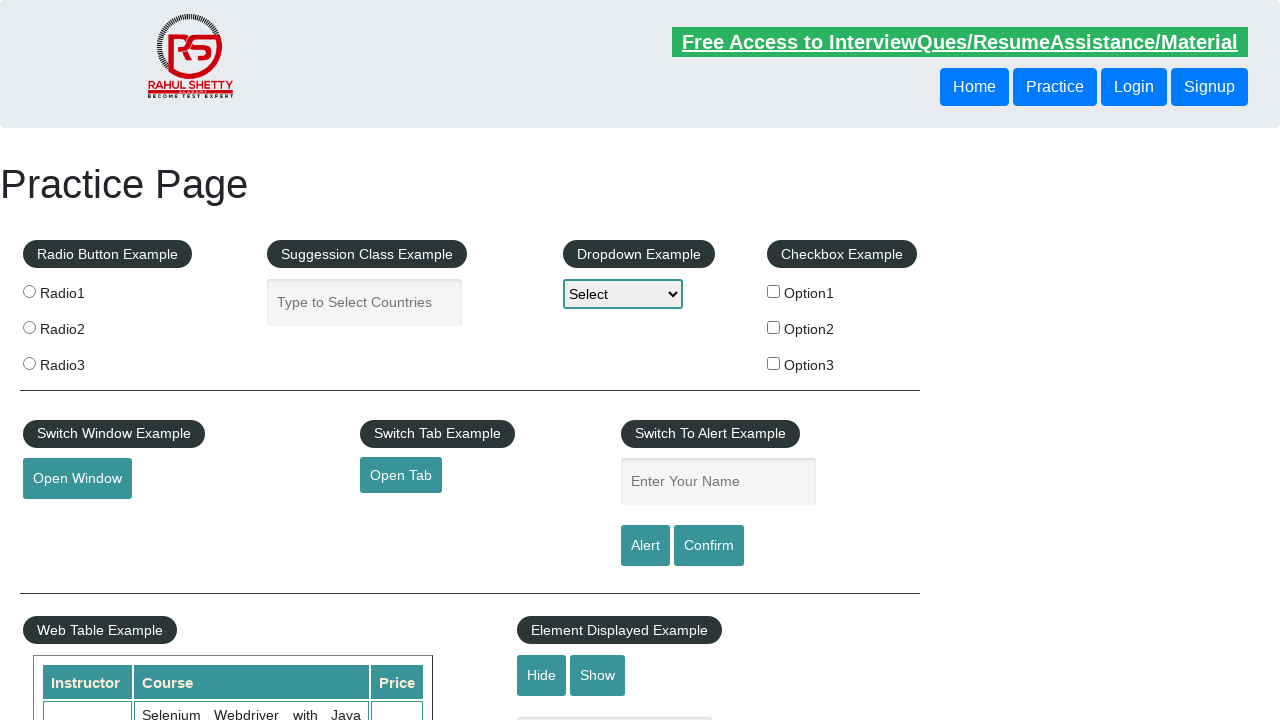

Clicked confirm button to trigger first alert at (709, 546) on #confirmbtn
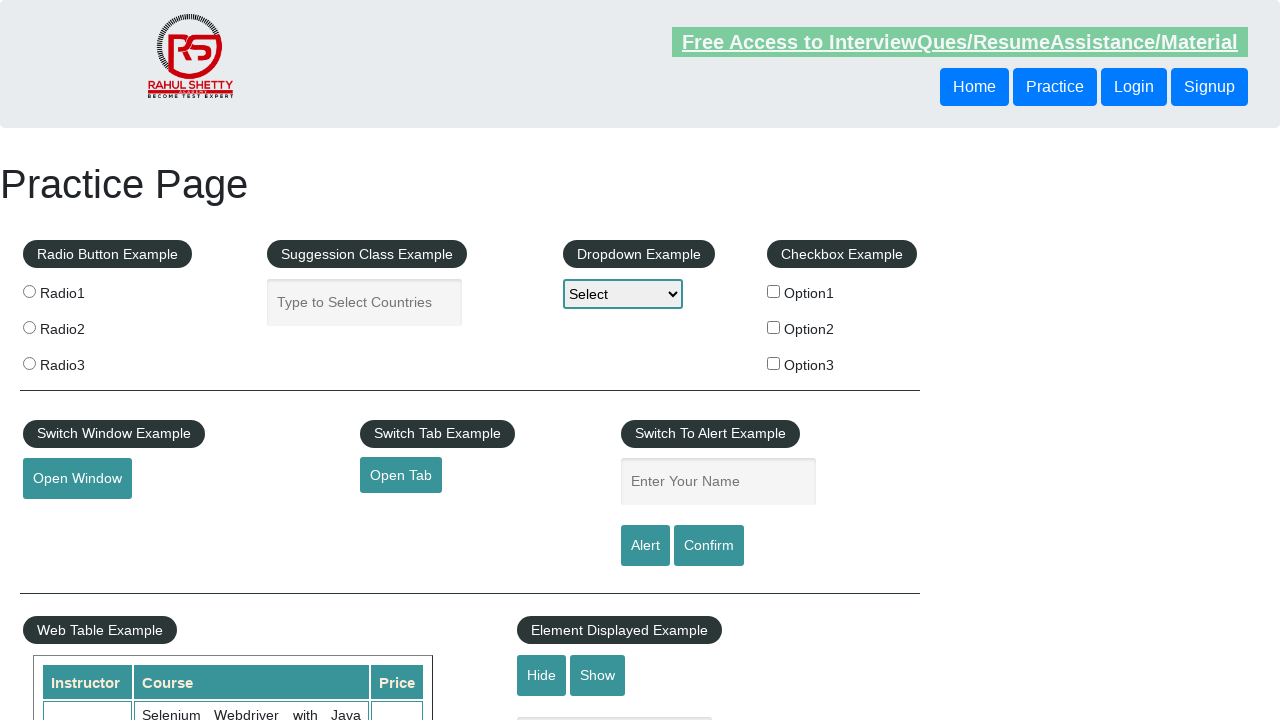

Set up dialog handler to dismiss alerts
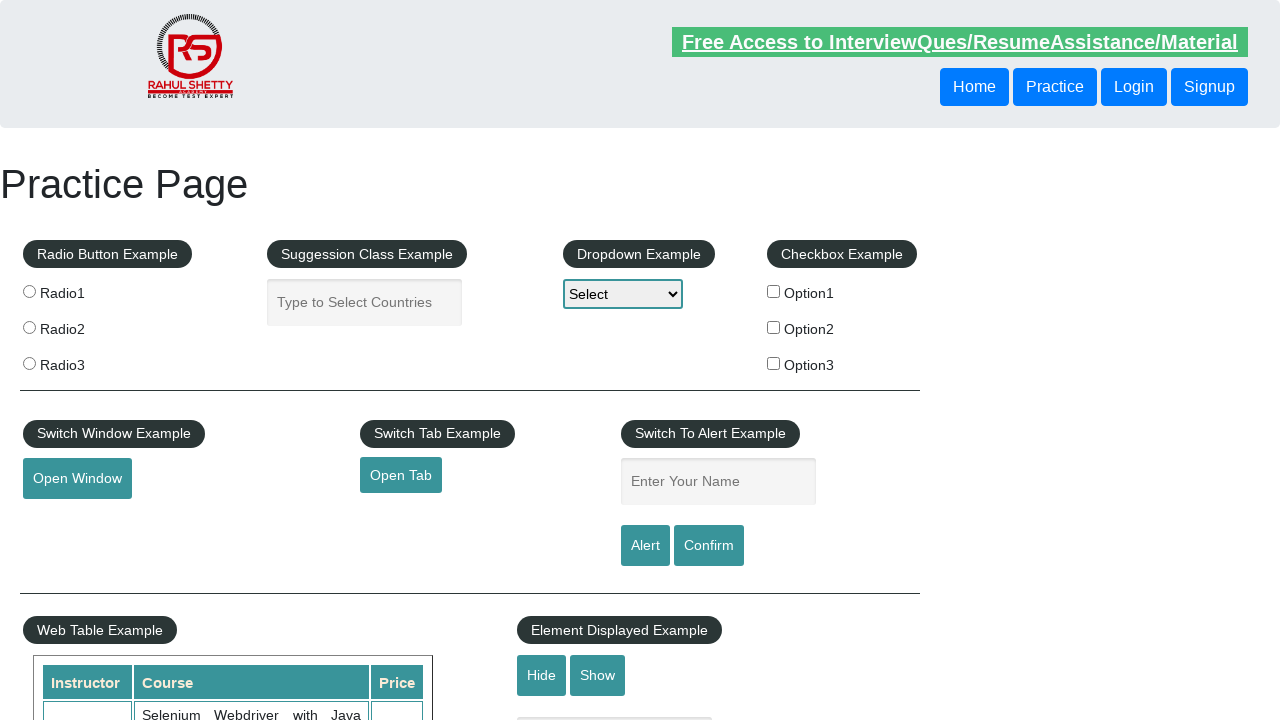

Clicked confirm button and dismissed the first alert at (709, 546) on #confirmbtn
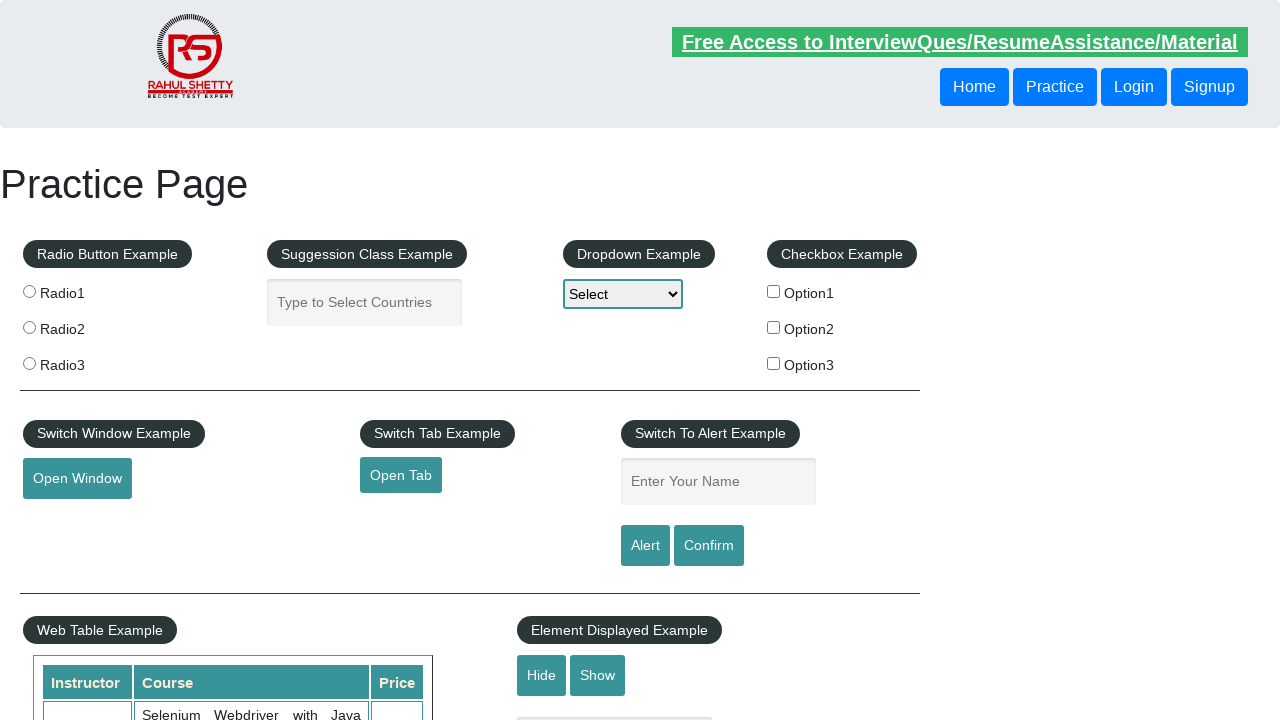

Confirm button is visible and ready
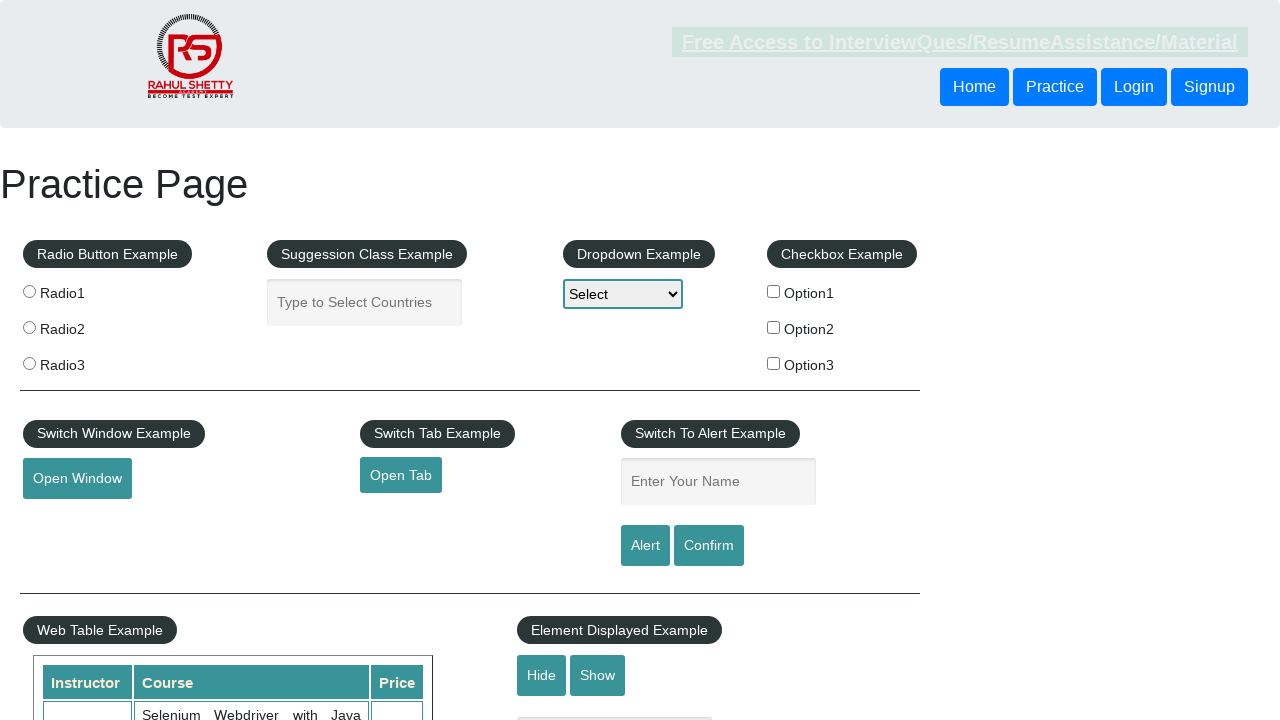

Set up dialog handler to accept alerts
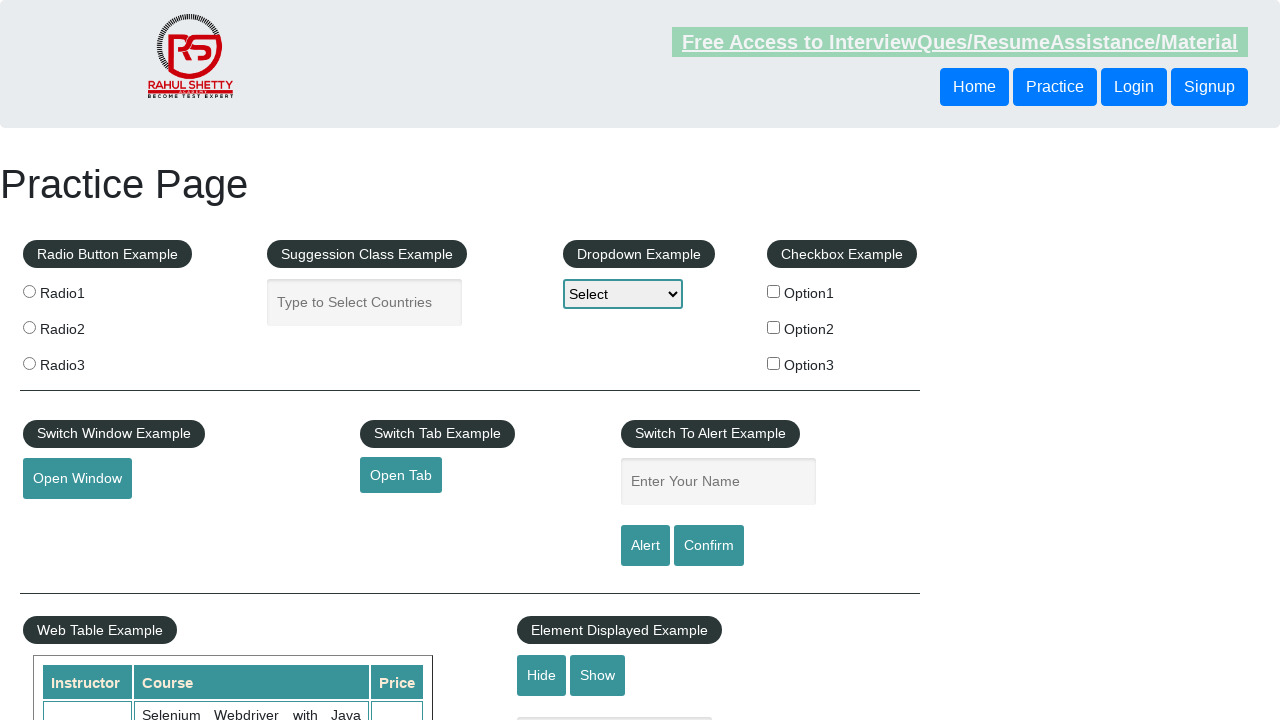

Clicked confirm button and accepted the second alert at (709, 546) on #confirmbtn
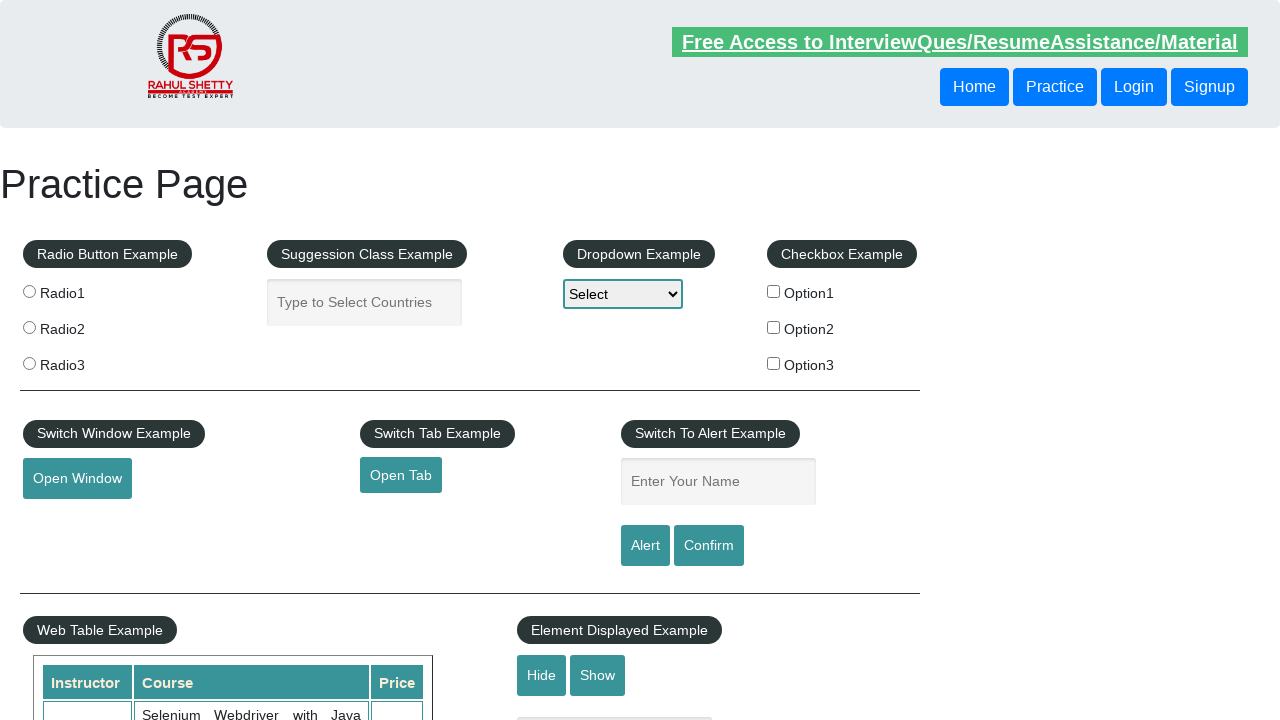

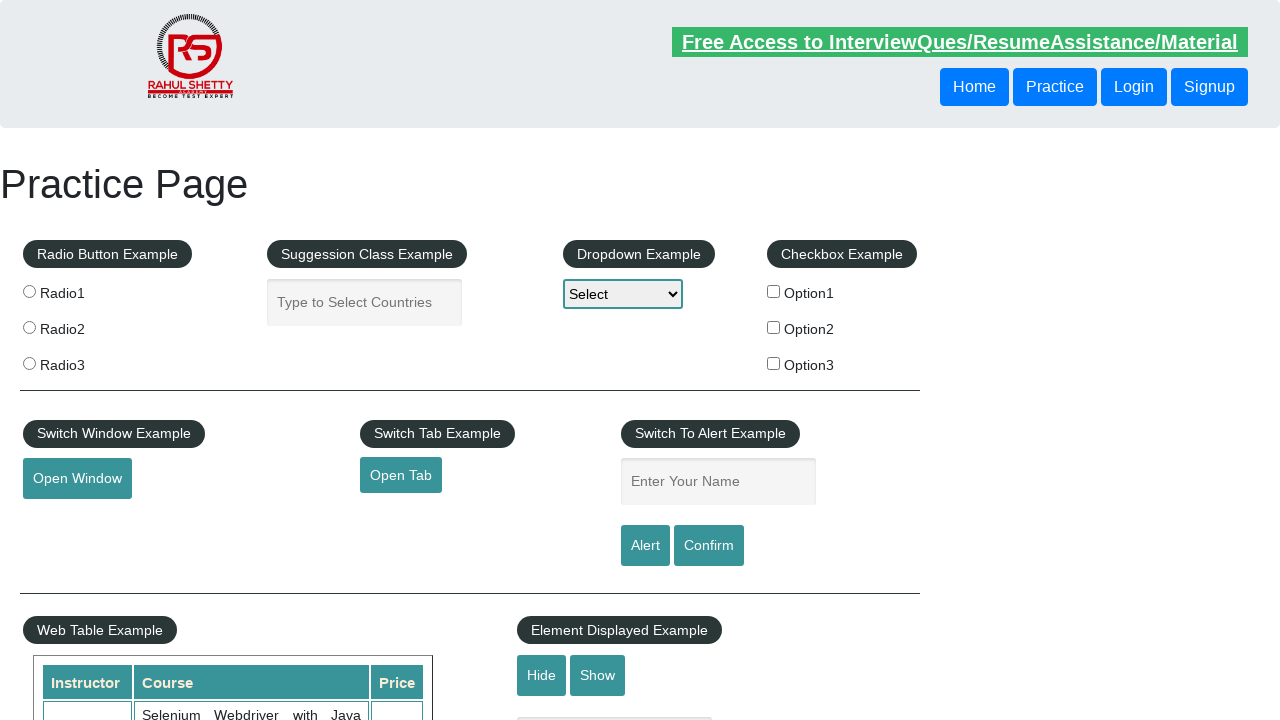